Navigates to DuckDuckGo search engine homepage and verifies the page loads

Starting URL: https://duckduckgo.com

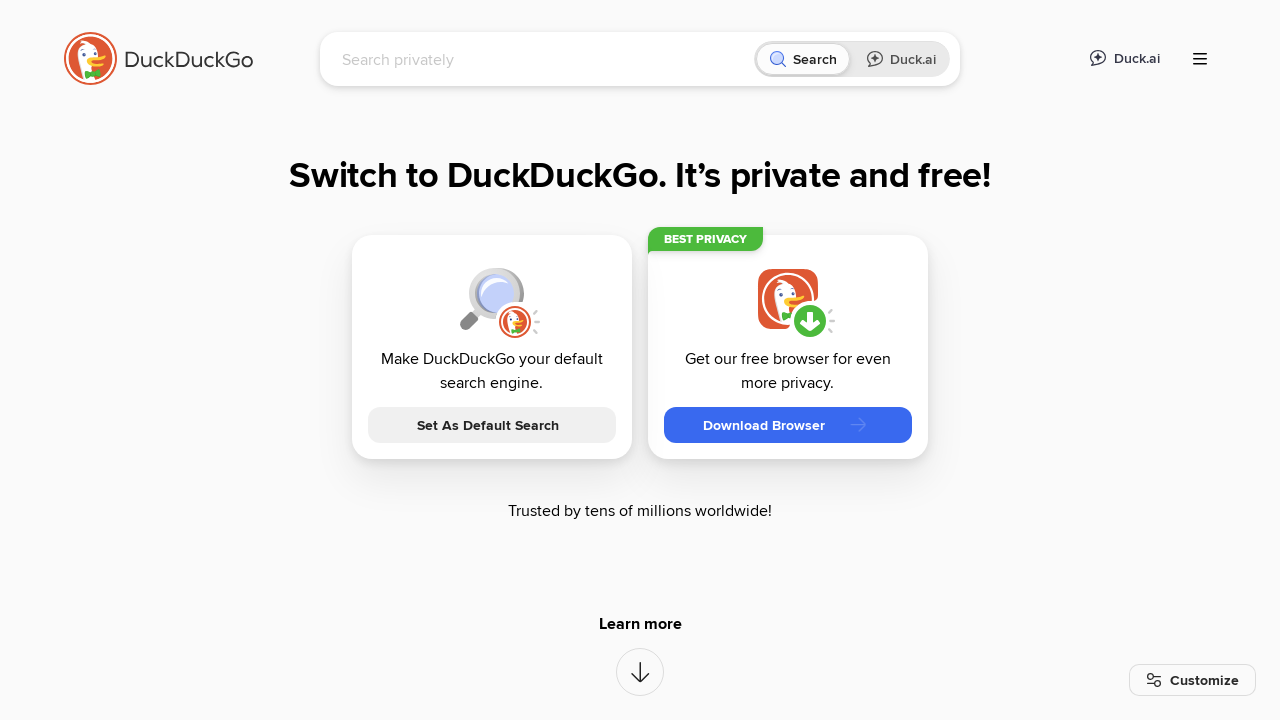

DuckDuckGo homepage loaded and search box is visible
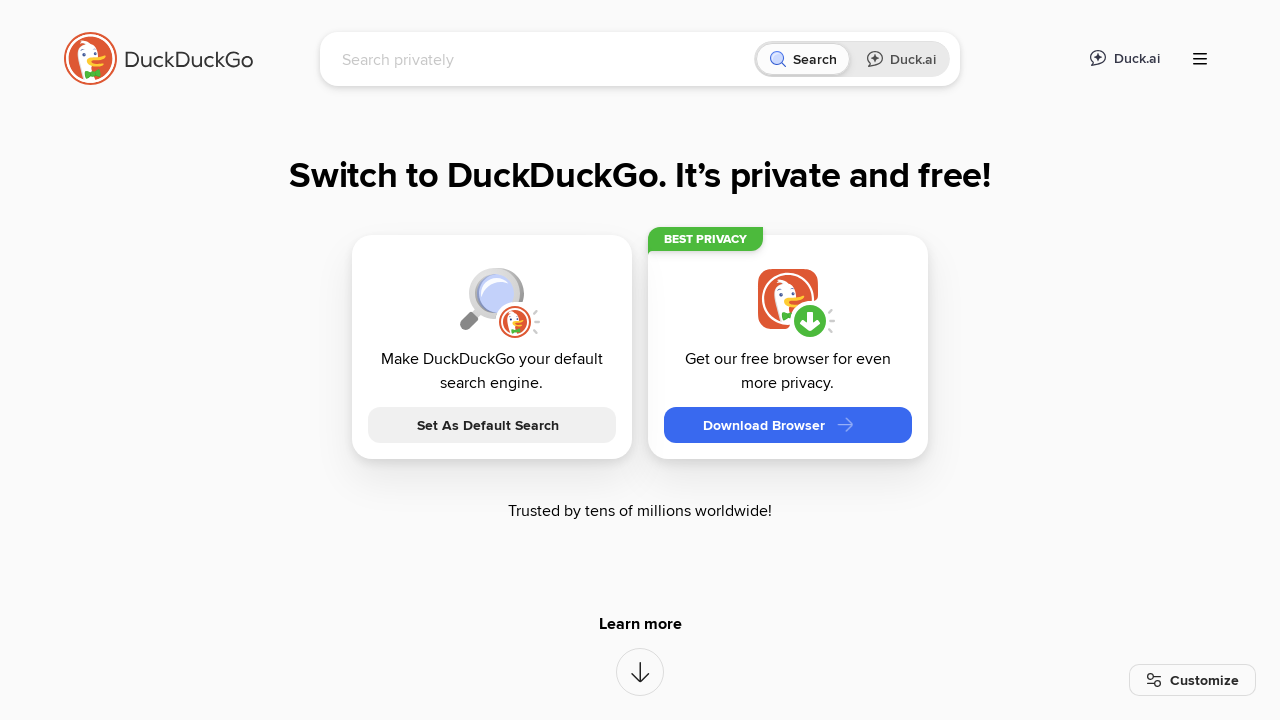

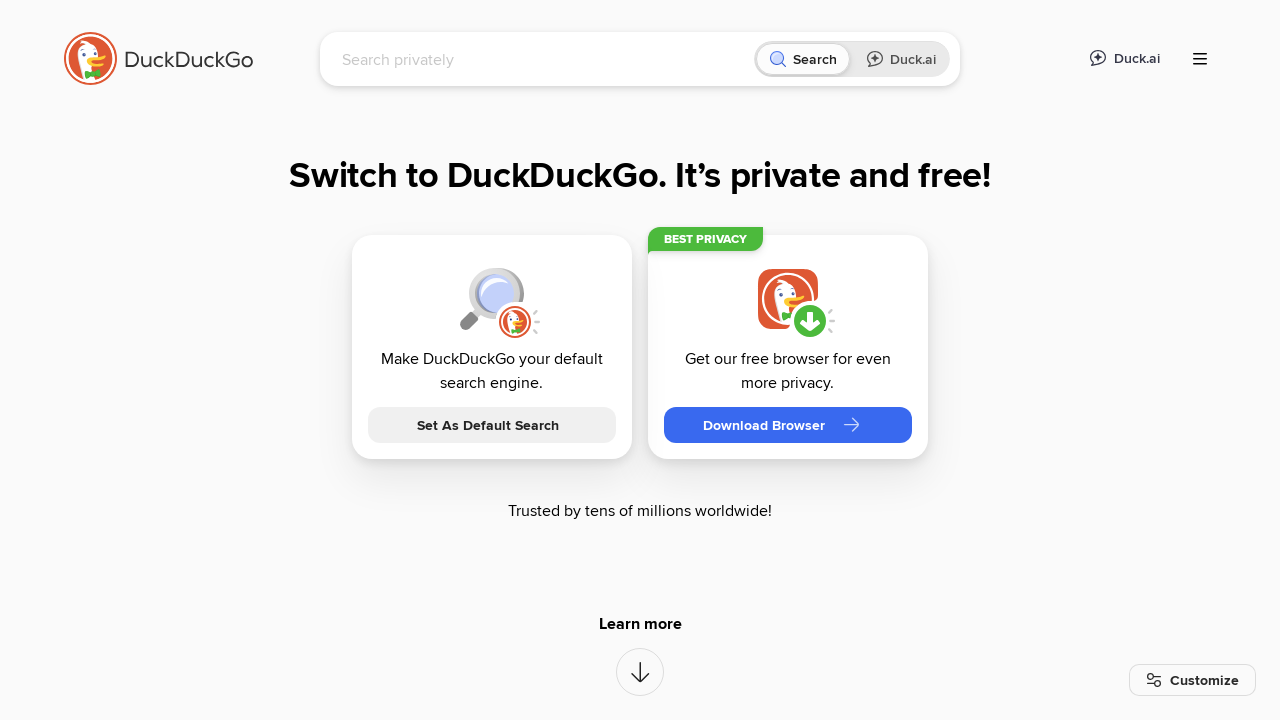